Tests API link that returns 204 No Content status code

Starting URL: https://demoqa.com/elements

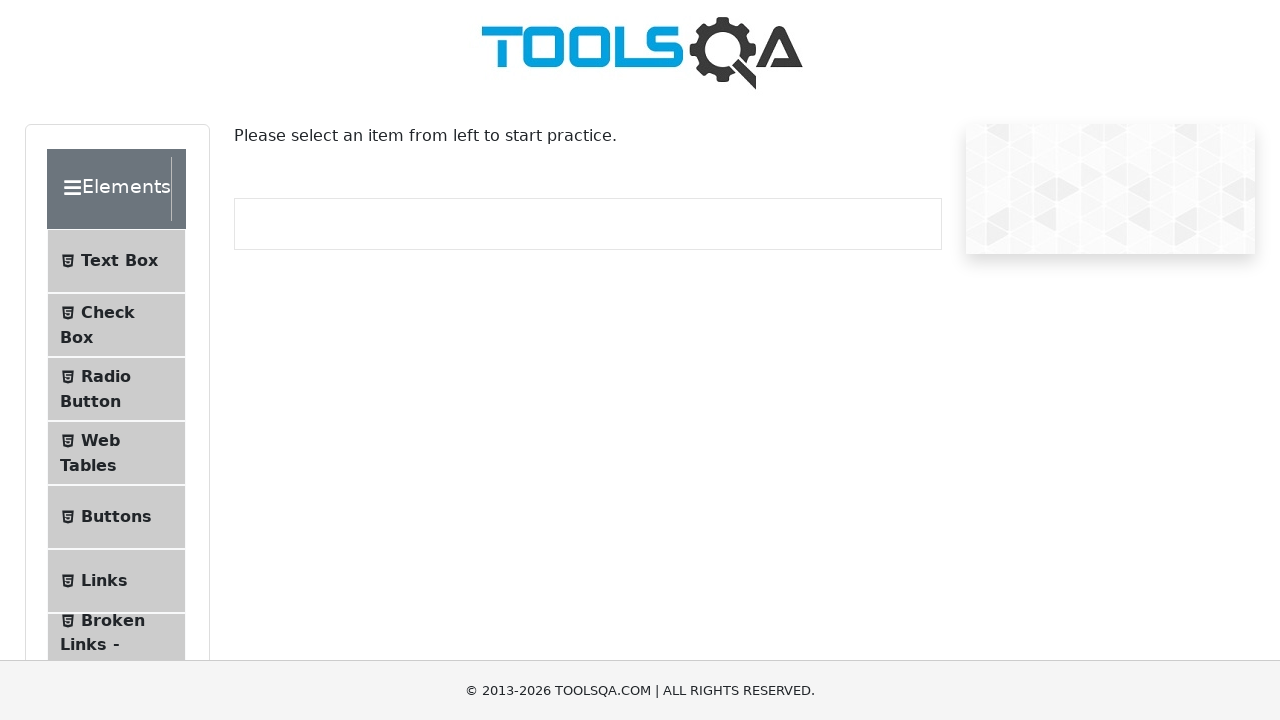

Scrolled Links menu item into view
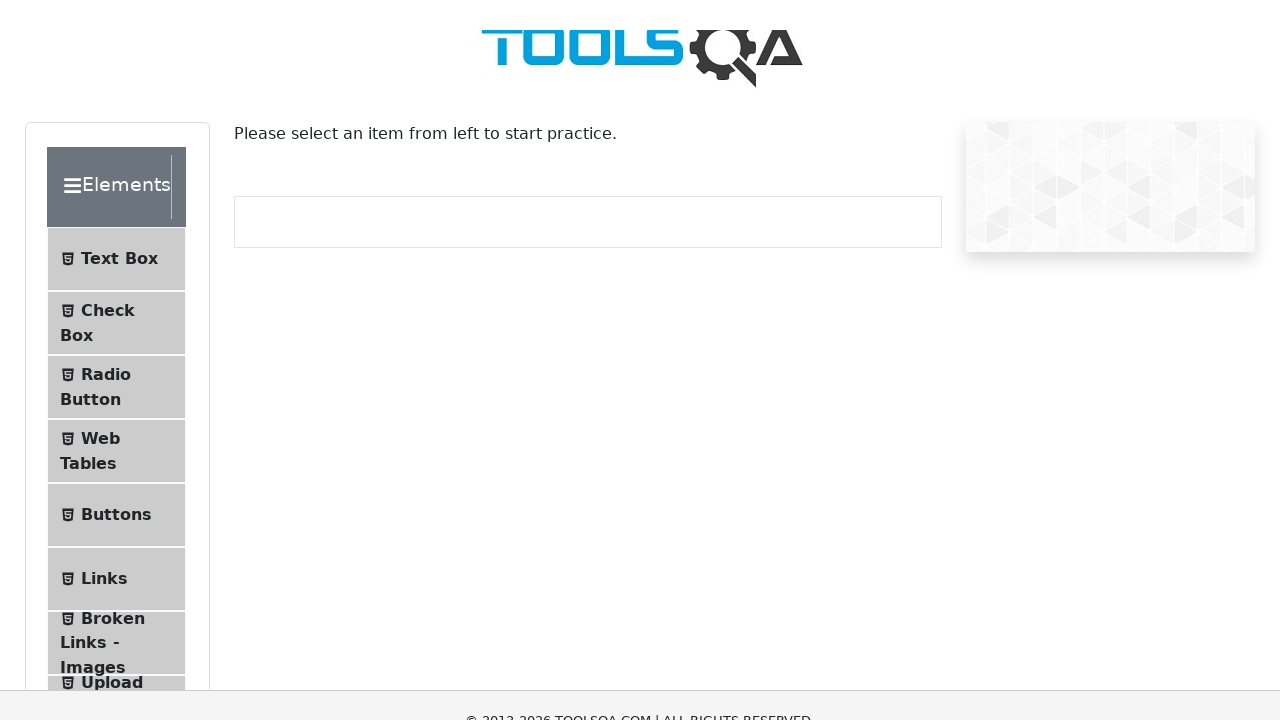

Clicked Links menu item at (116, 32) on #item-5
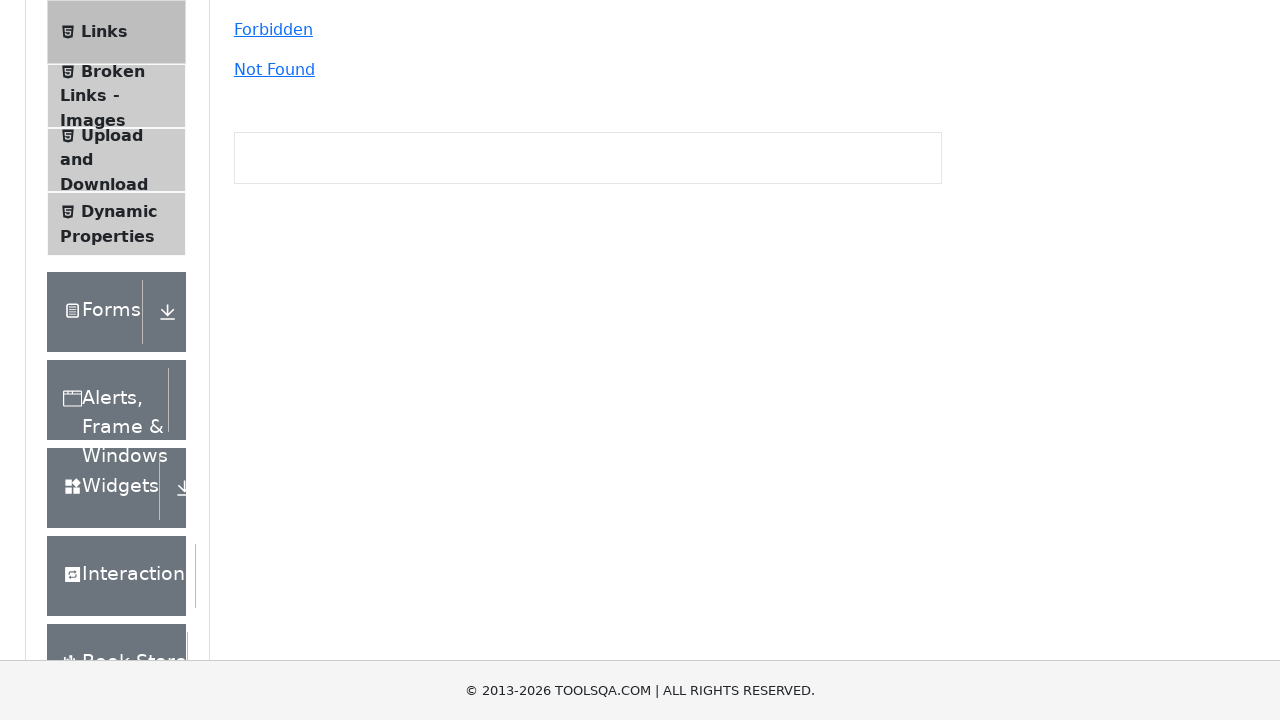

Waited 1 second for menu to expand
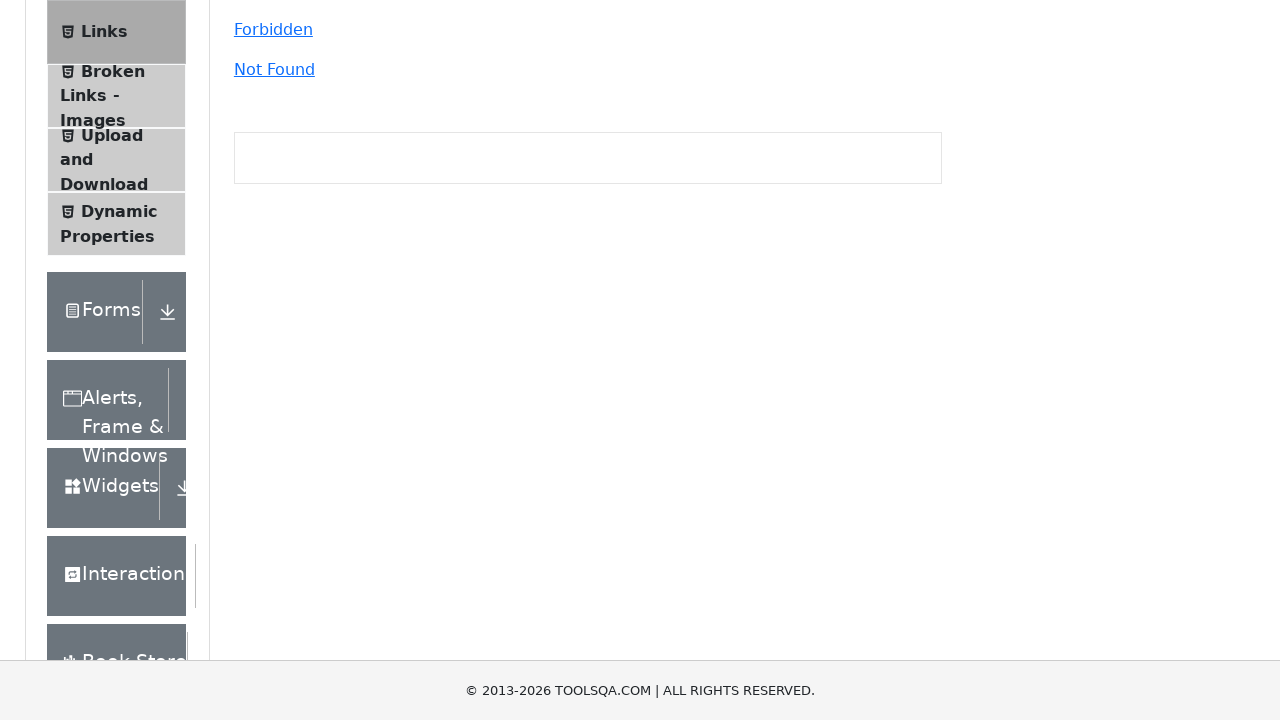

Clicked No Content API link at (279, 360) on #no-content
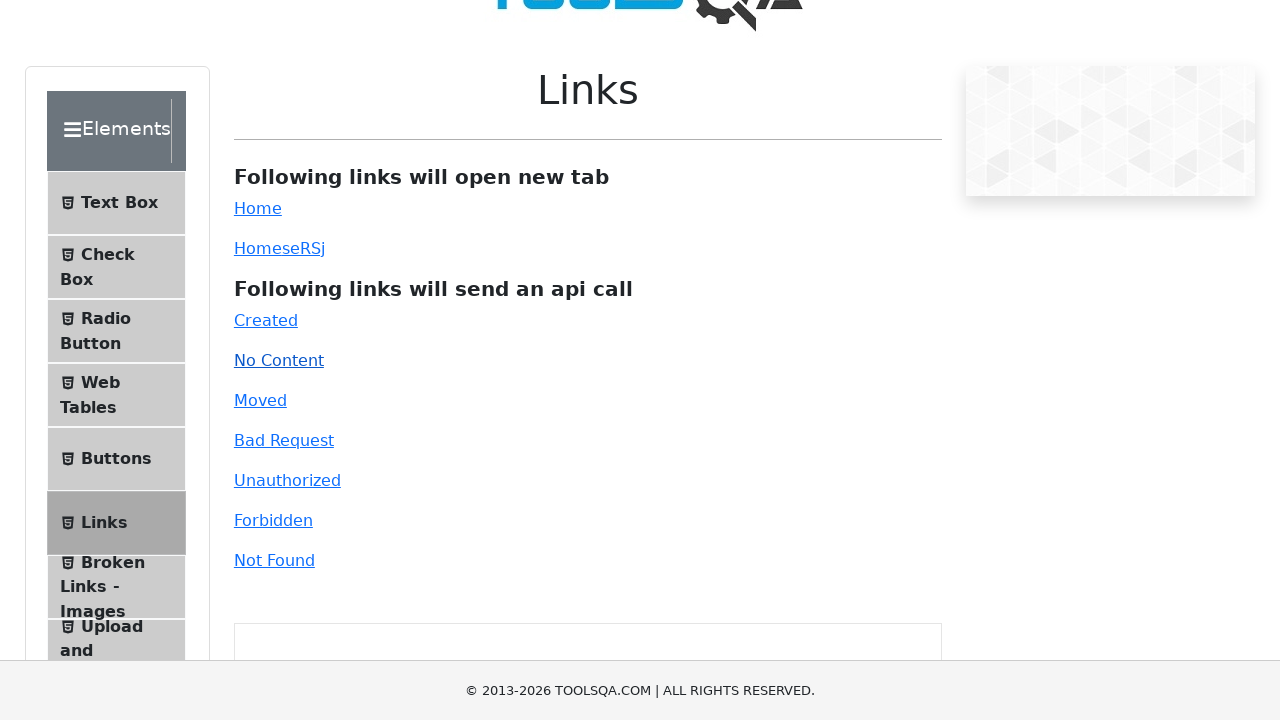

API response message appeared with 204 No Content status
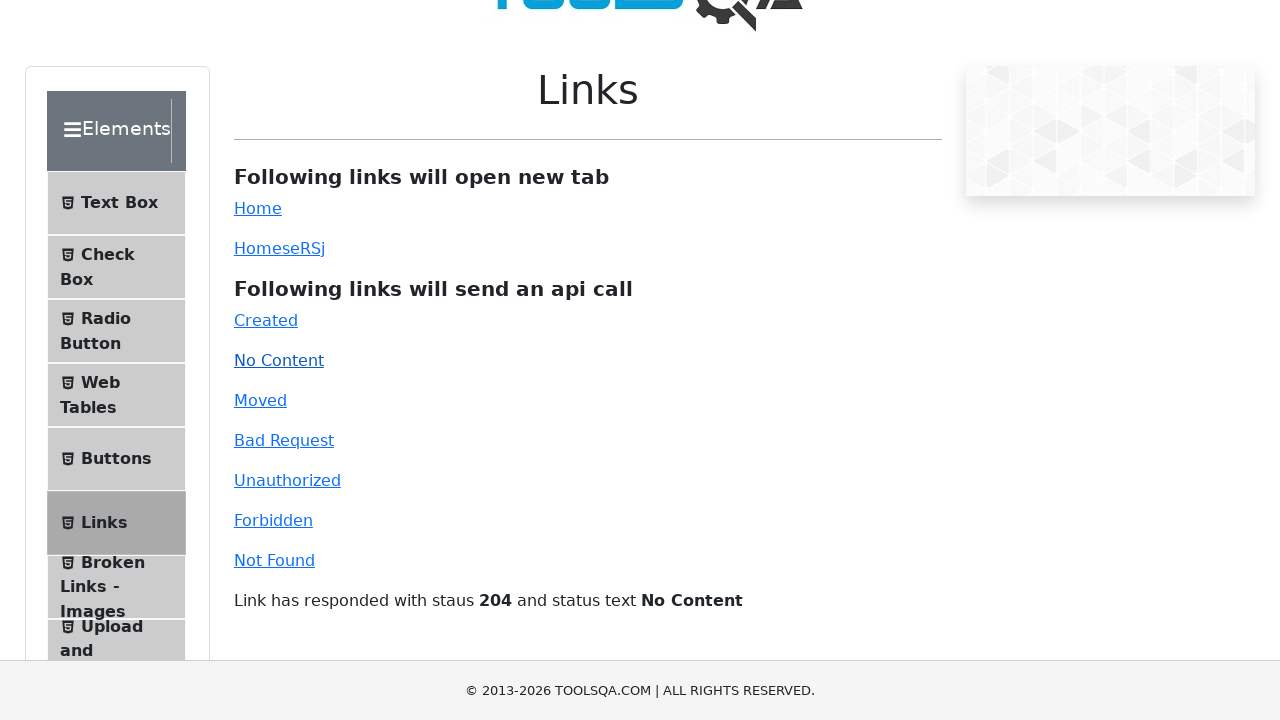

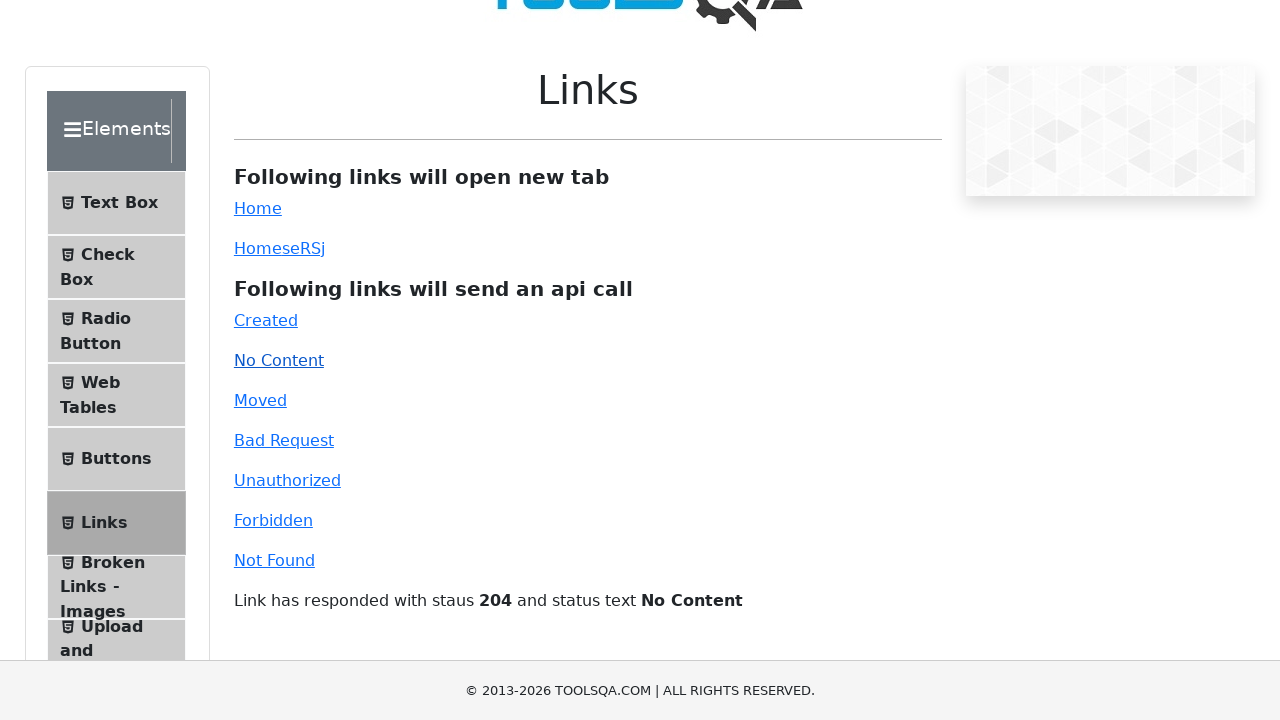